Tests browser navigation commands by clicking the "Get started" button on WordPress homepage, then navigating back, forward, and refreshing the page.

Starting URL: https://wordpress.com/

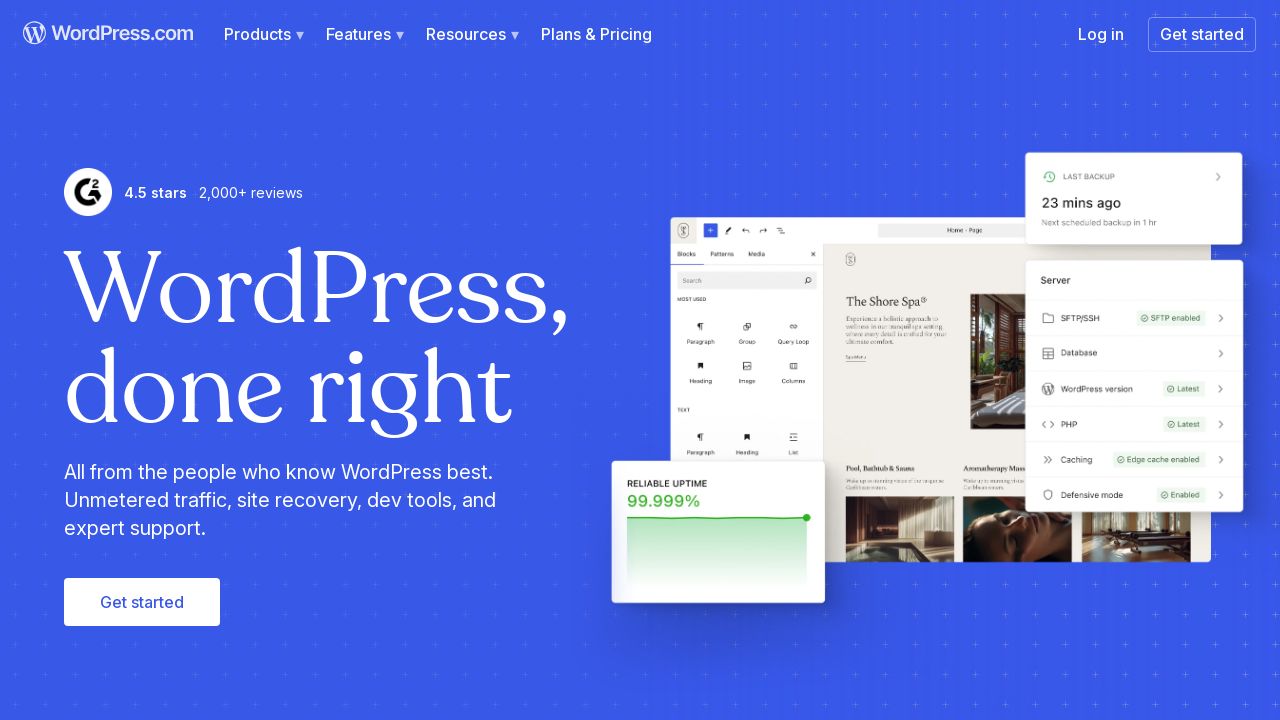

Clicked 'Get started' button on WordPress homepage at (1208, 32) on xpath=//*[normalize-space()='Get started']
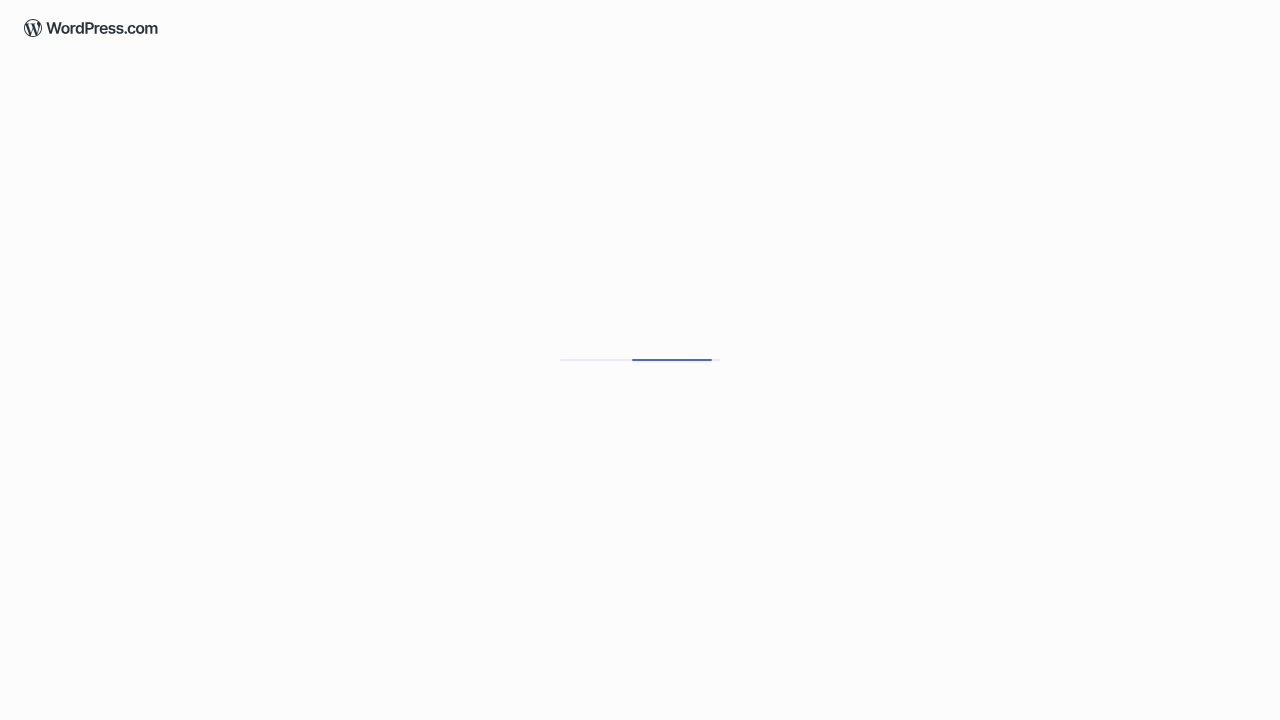

Page finished loading after clicking 'Get started'
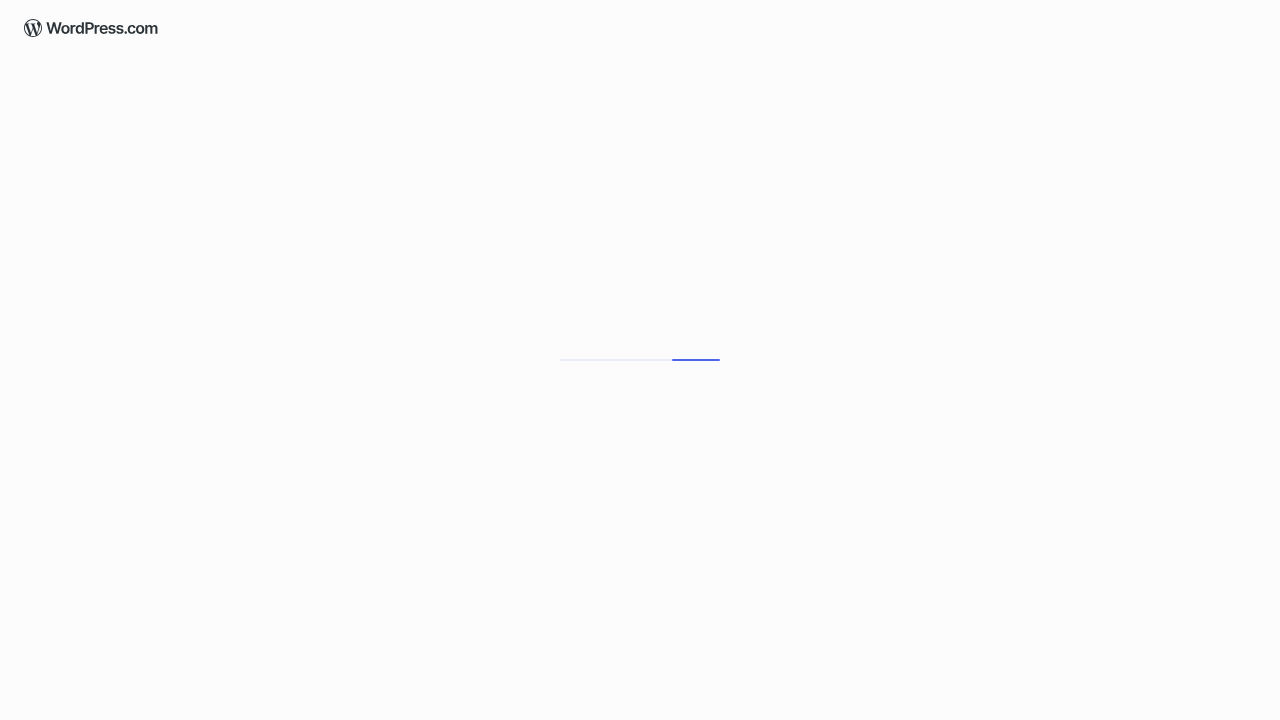

Navigated back to previous page
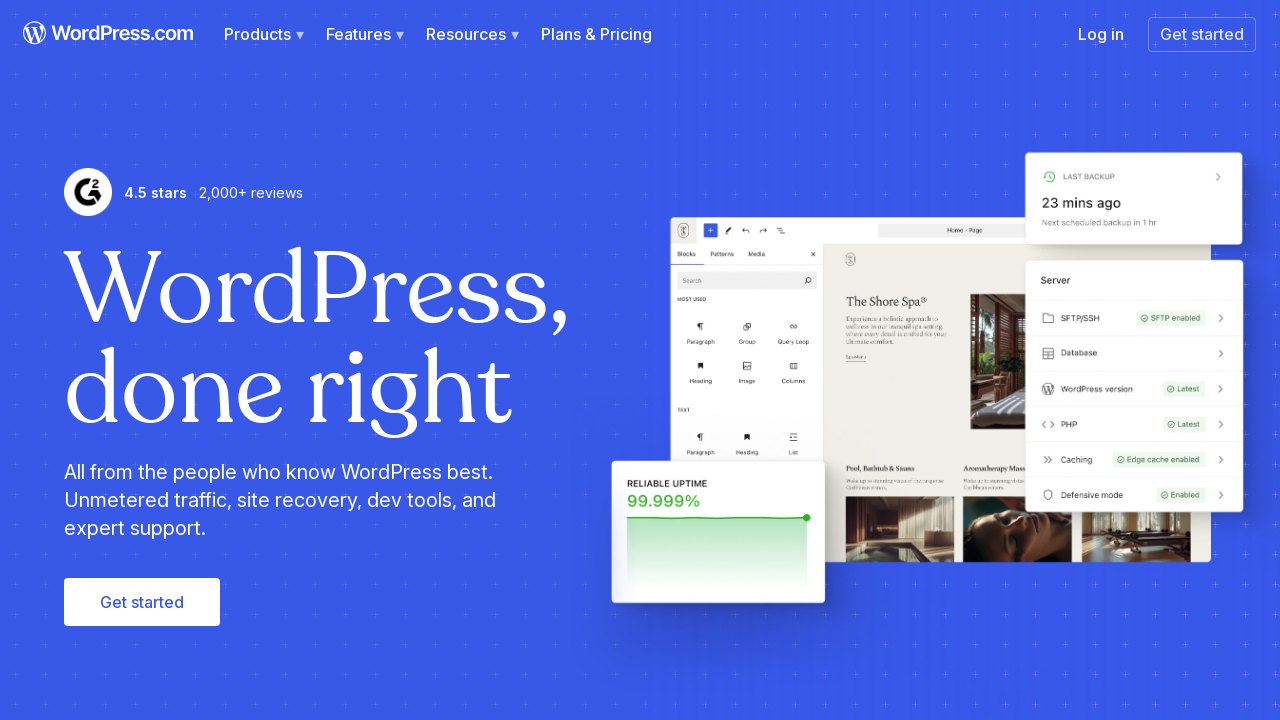

Navigated forward to next page
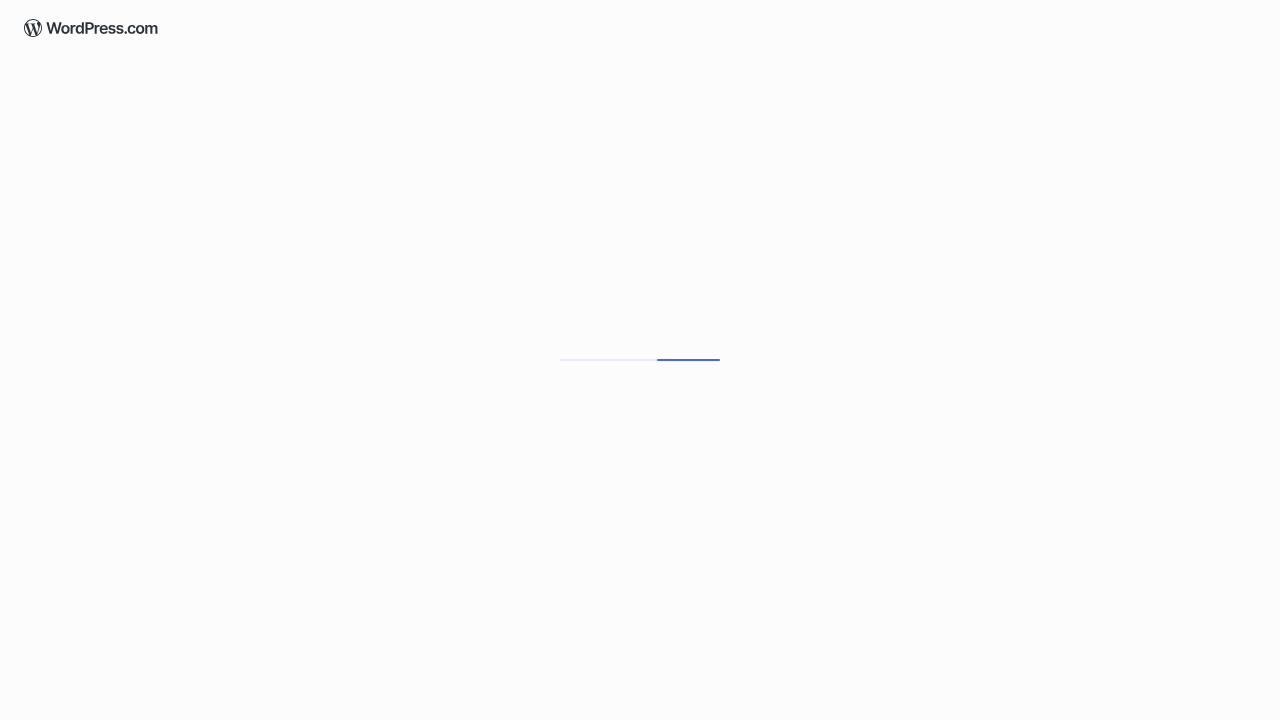

Refreshed the current page
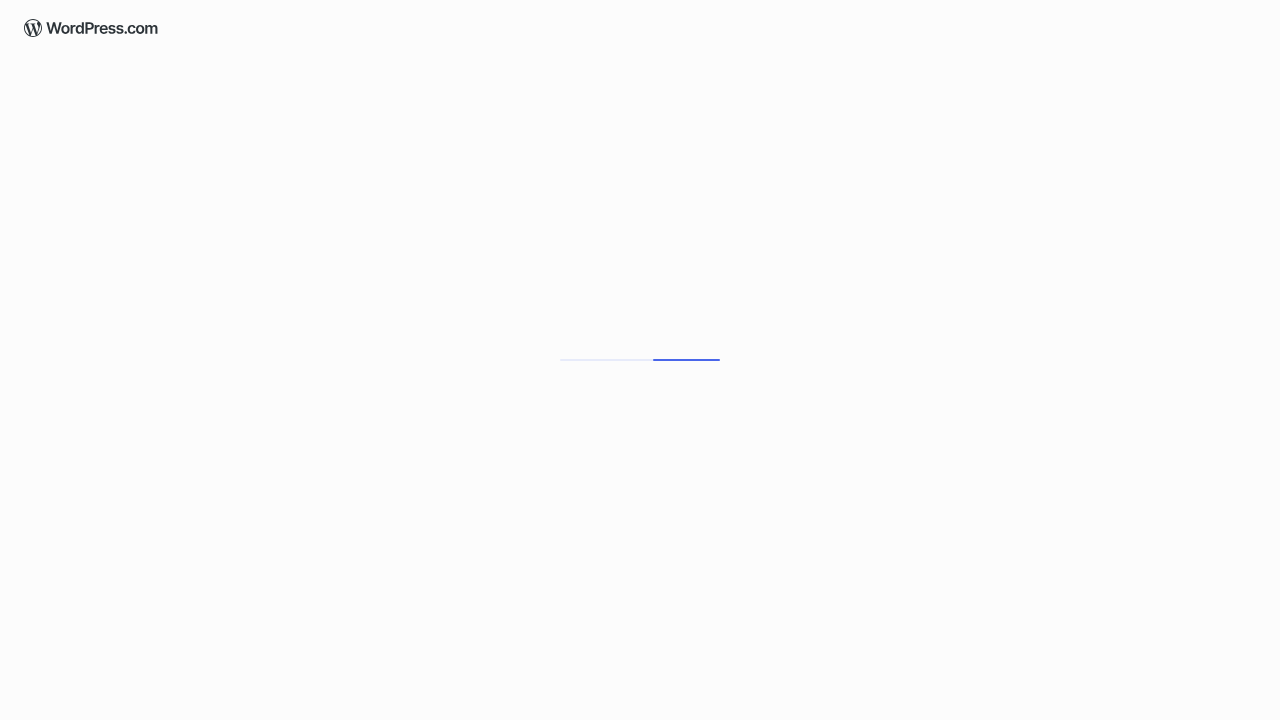

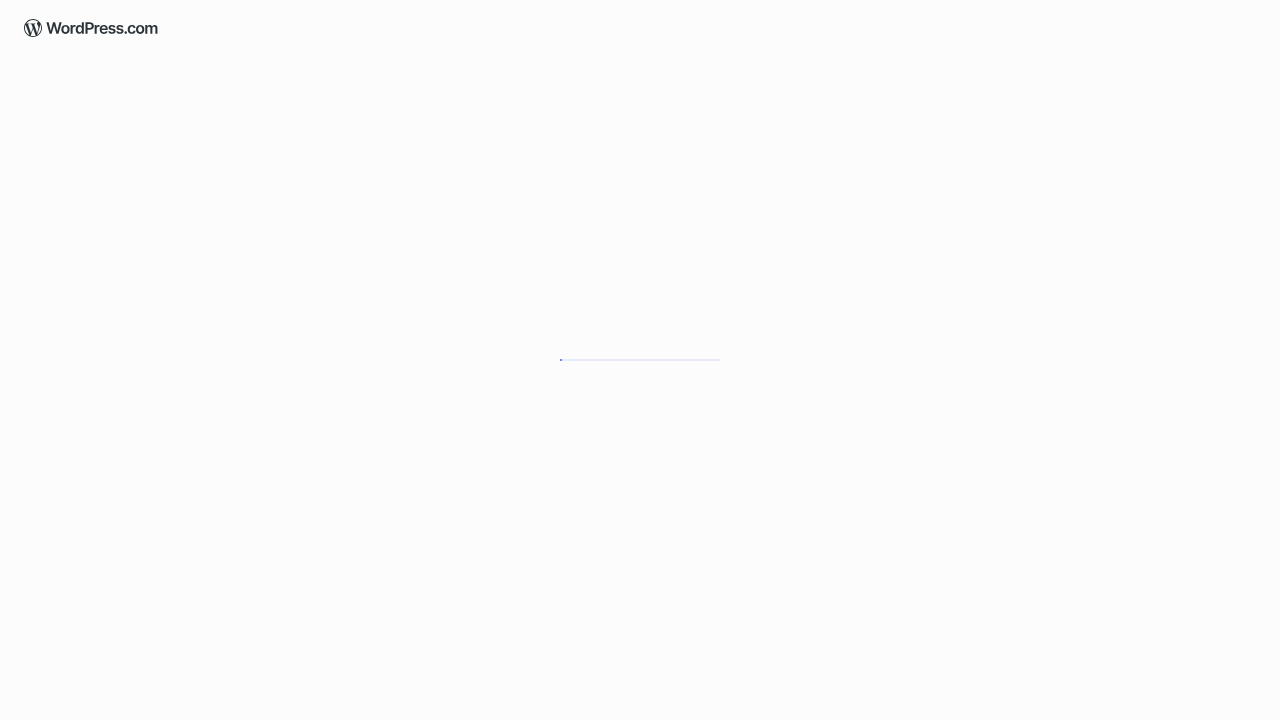